Tests dynamic controls functionality by interacting with a text input field that can be enabled/disabled, clicking a button to toggle its state, and then entering text into the field.

Starting URL: https://training-support.net/webelements/dynamic-controls

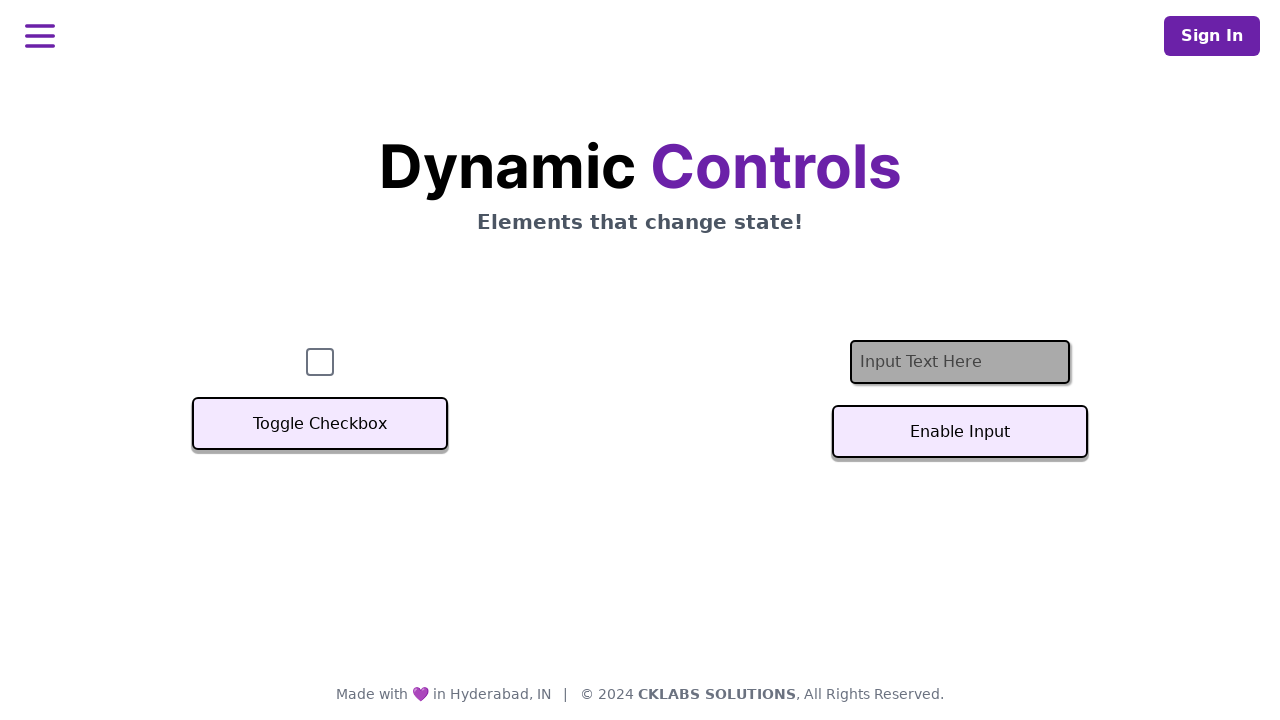

Located the text input field element
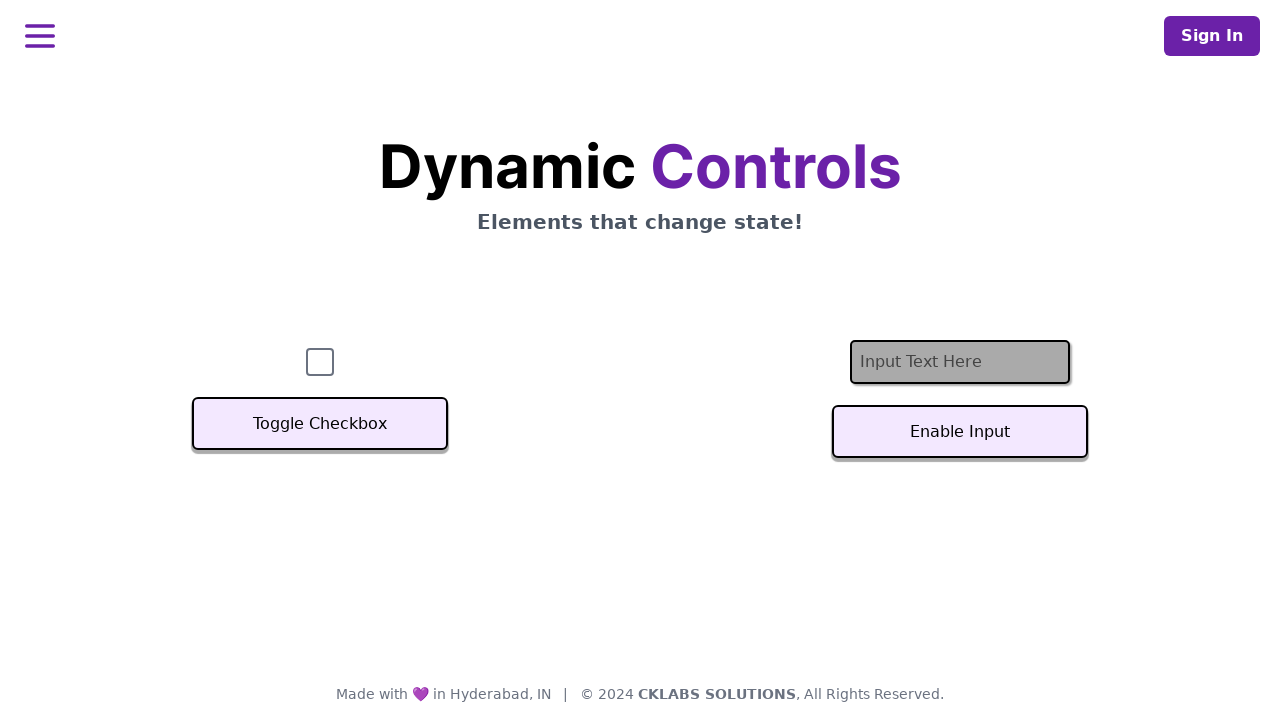

Clicked the button to toggle text input state at (960, 432) on #textInputButton
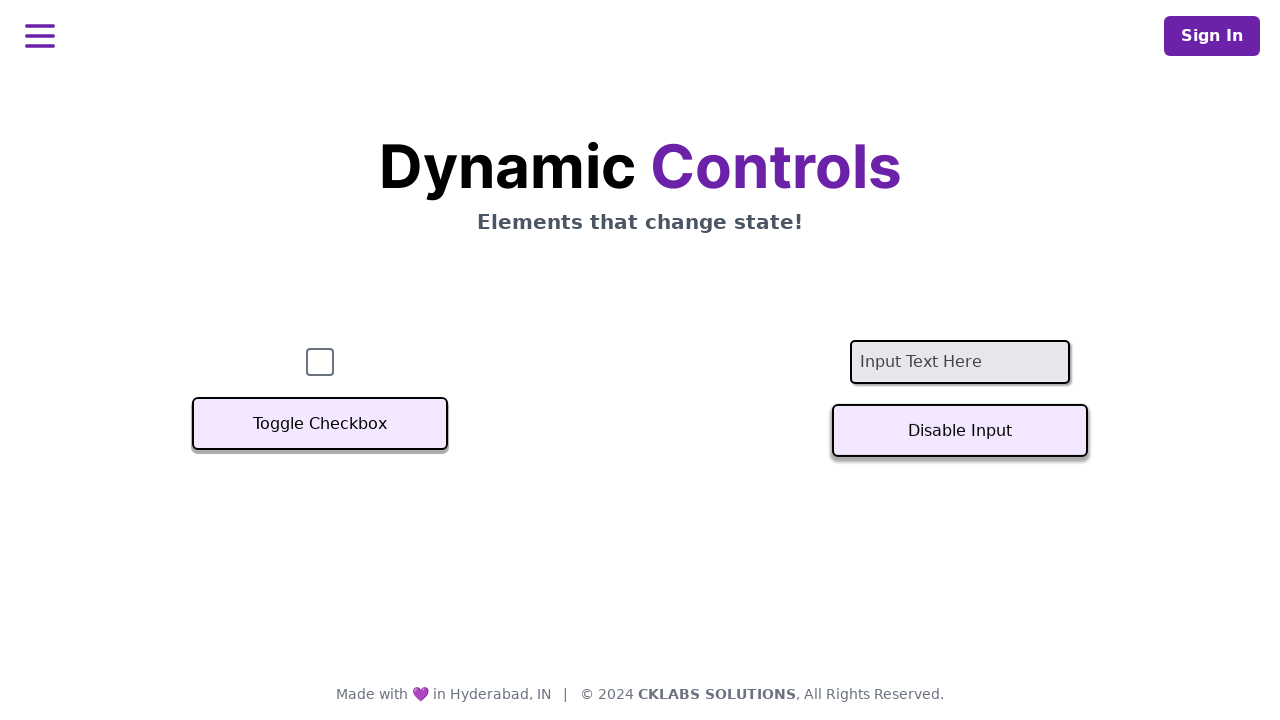

Waited for text input field to become enabled
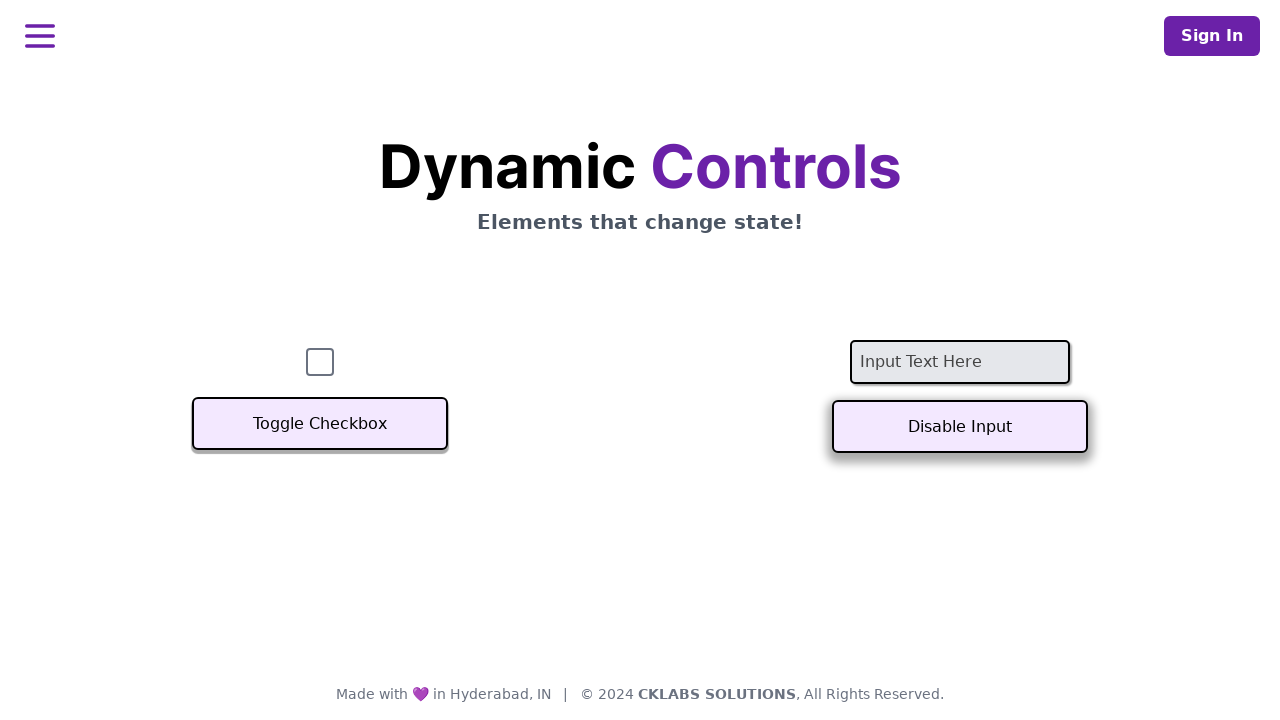

Filled the enabled text input field with 'Example text' on #textInput
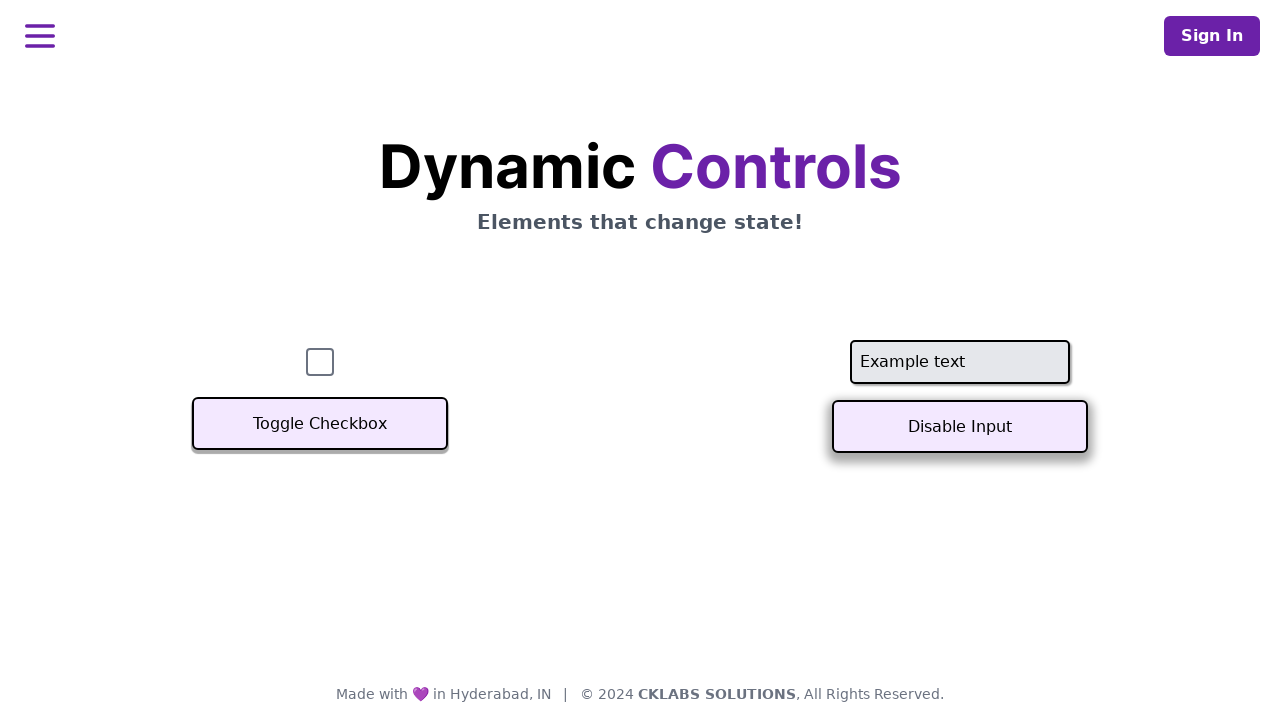

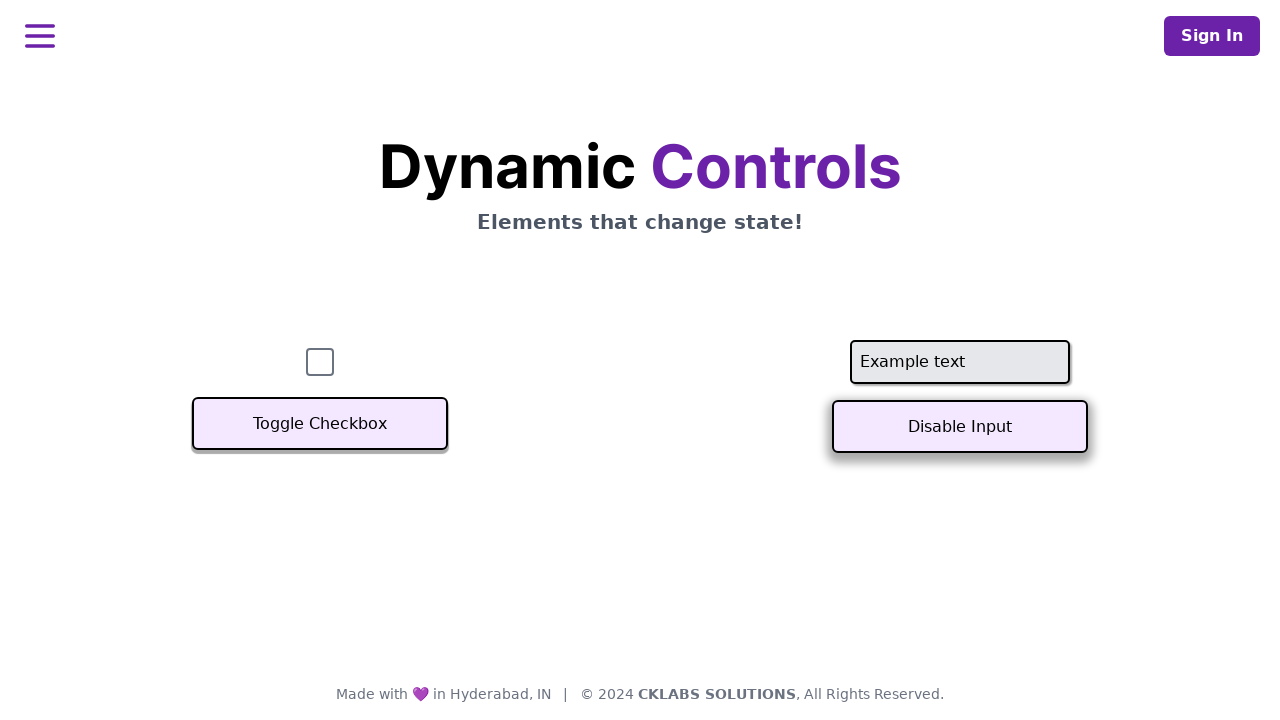